Tests flight booking workflow on BlazeDemo by selecting departure/destination cities, choosing a flight, and completing the purchase form

Starting URL: http://blazedemo.com/

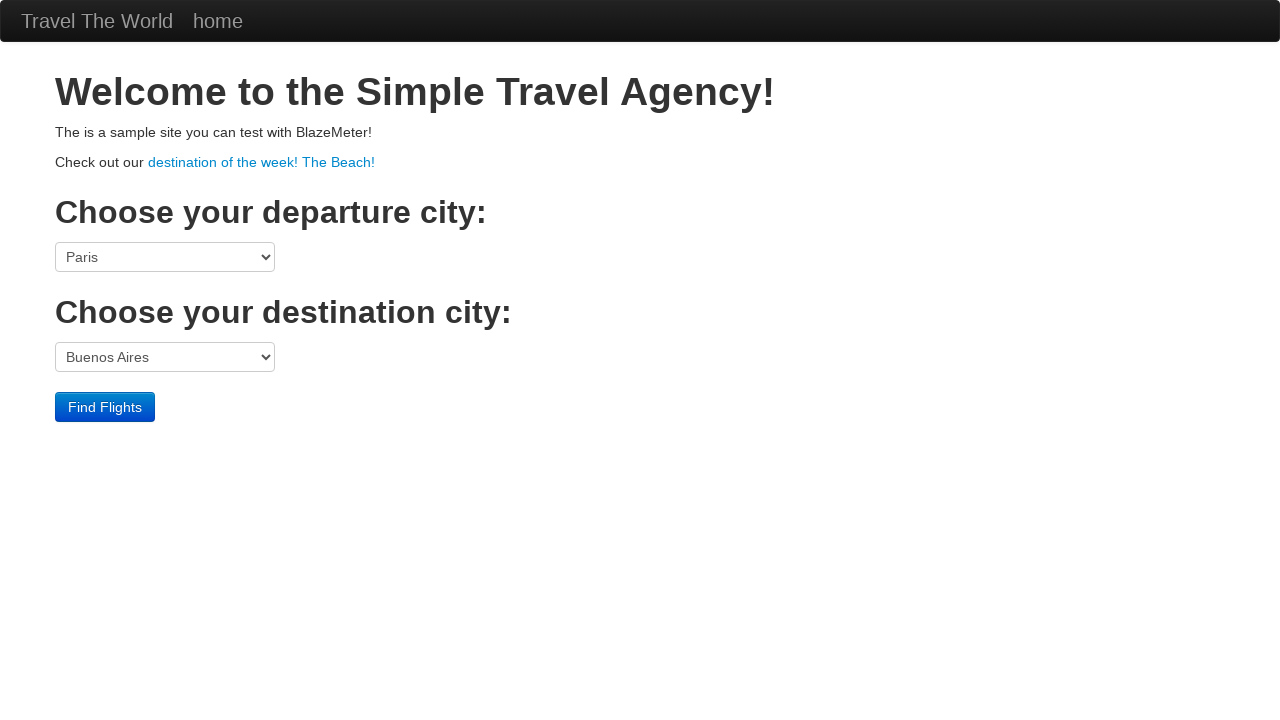

Selected Boston as departure city on select[name='fromPort']
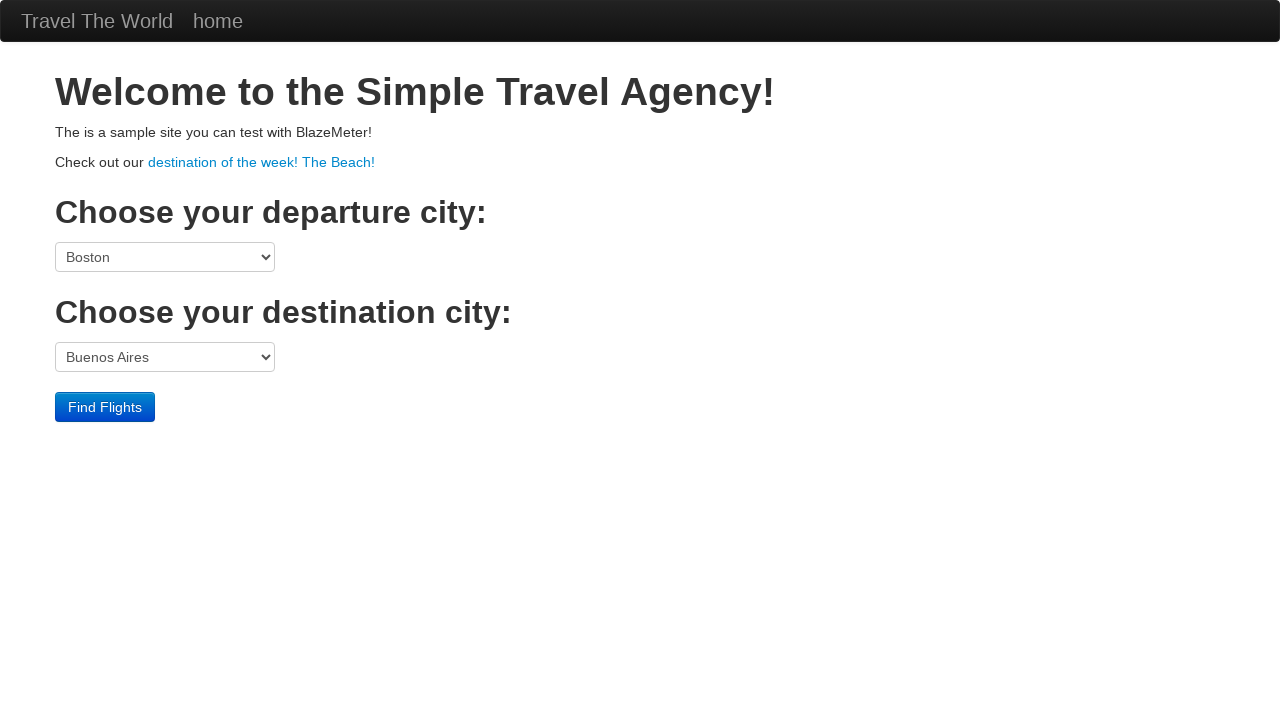

Selected New York as destination city on select[name='toPort']
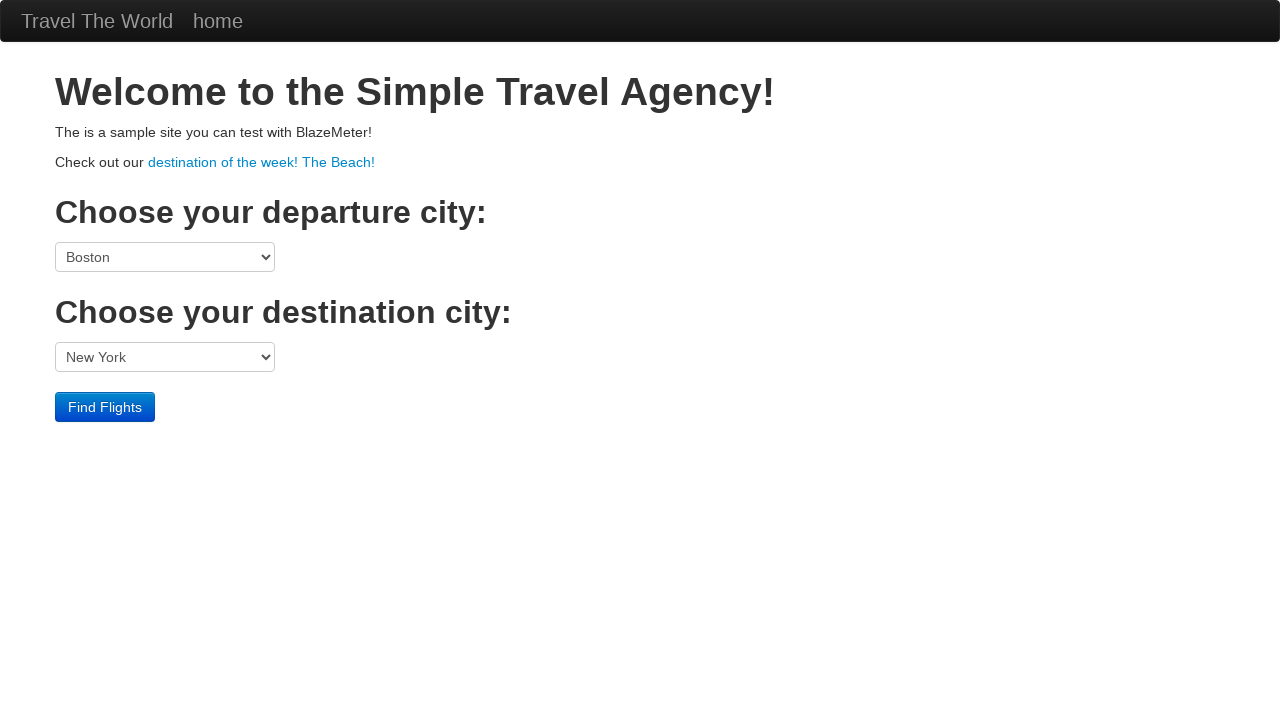

Clicked Find Flights button at (105, 407) on input[type='submit'][value='Find Flights']
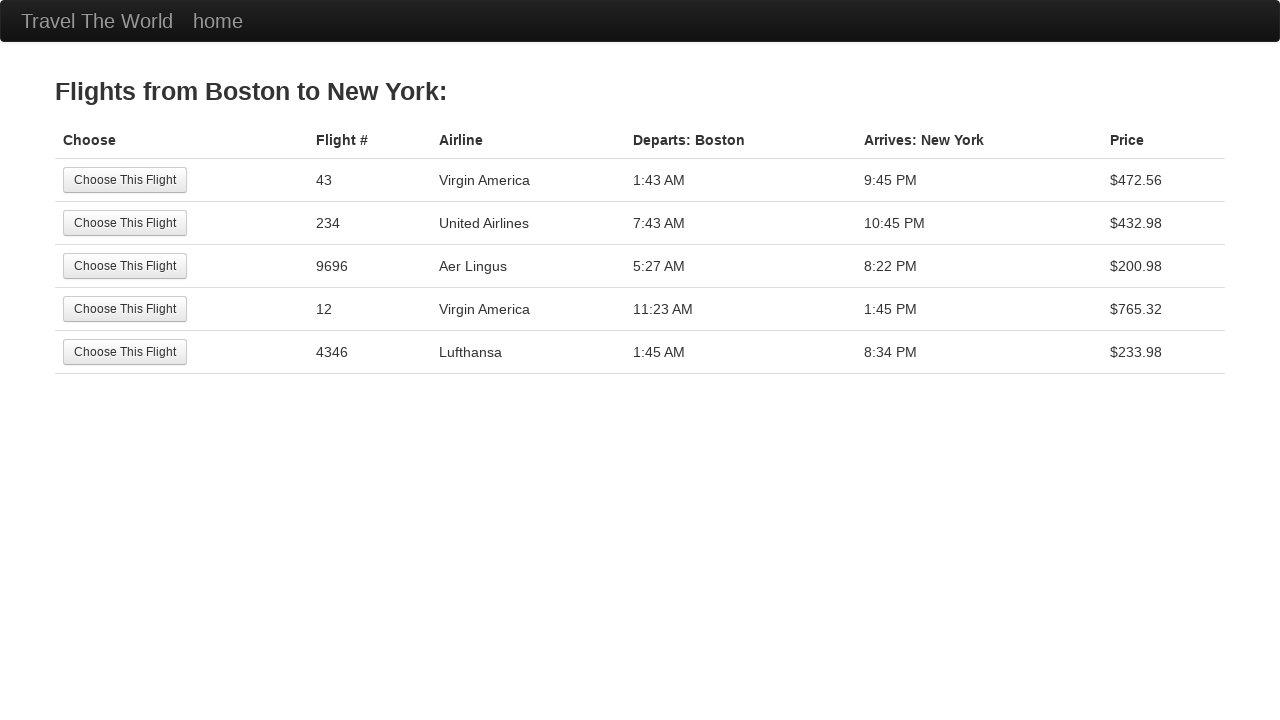

Selected first flight option at (125, 180) on tbody tr:first-child input[type='submit']
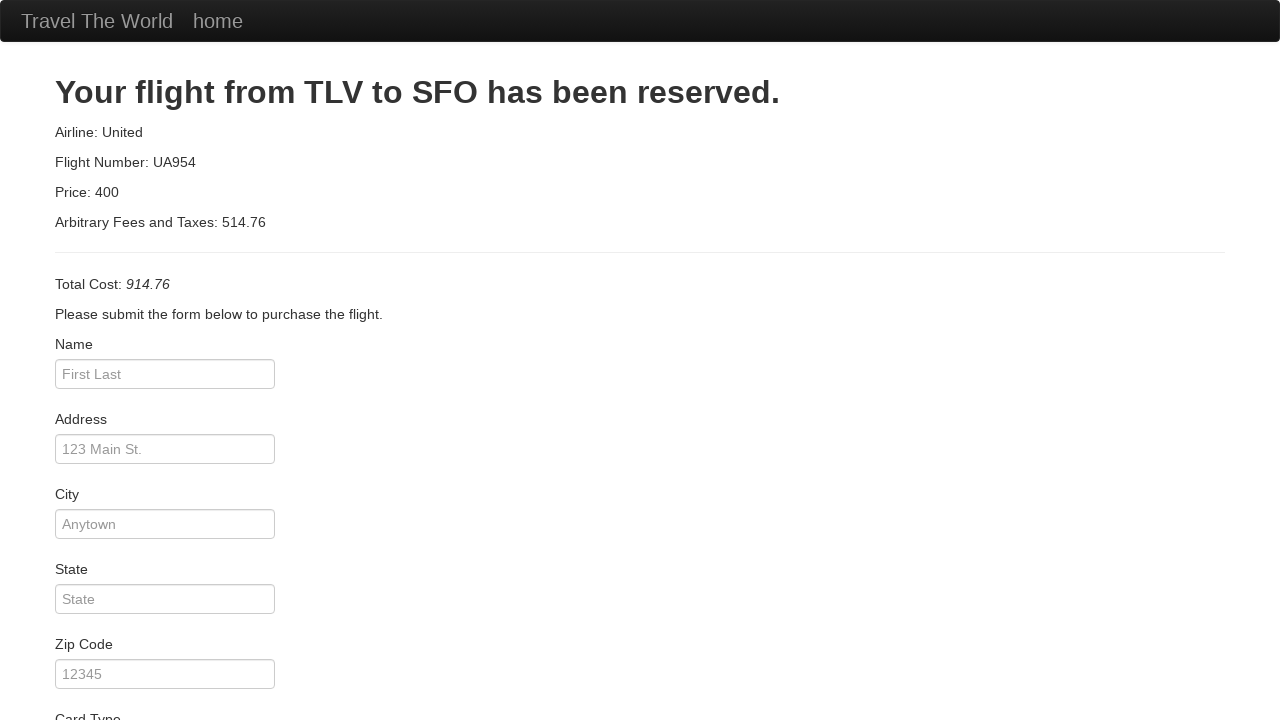

Filled passenger name as 'Jonny Sepherd' on #inputName
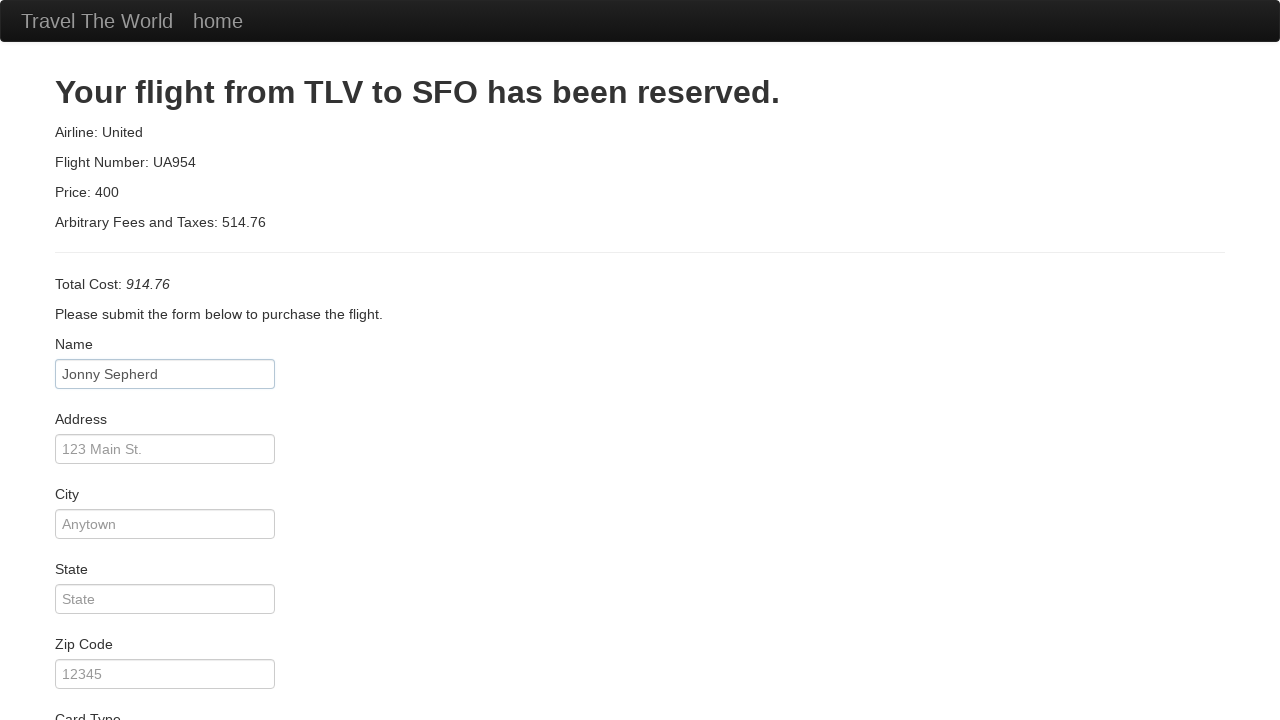

Filled address field on input[name='address']
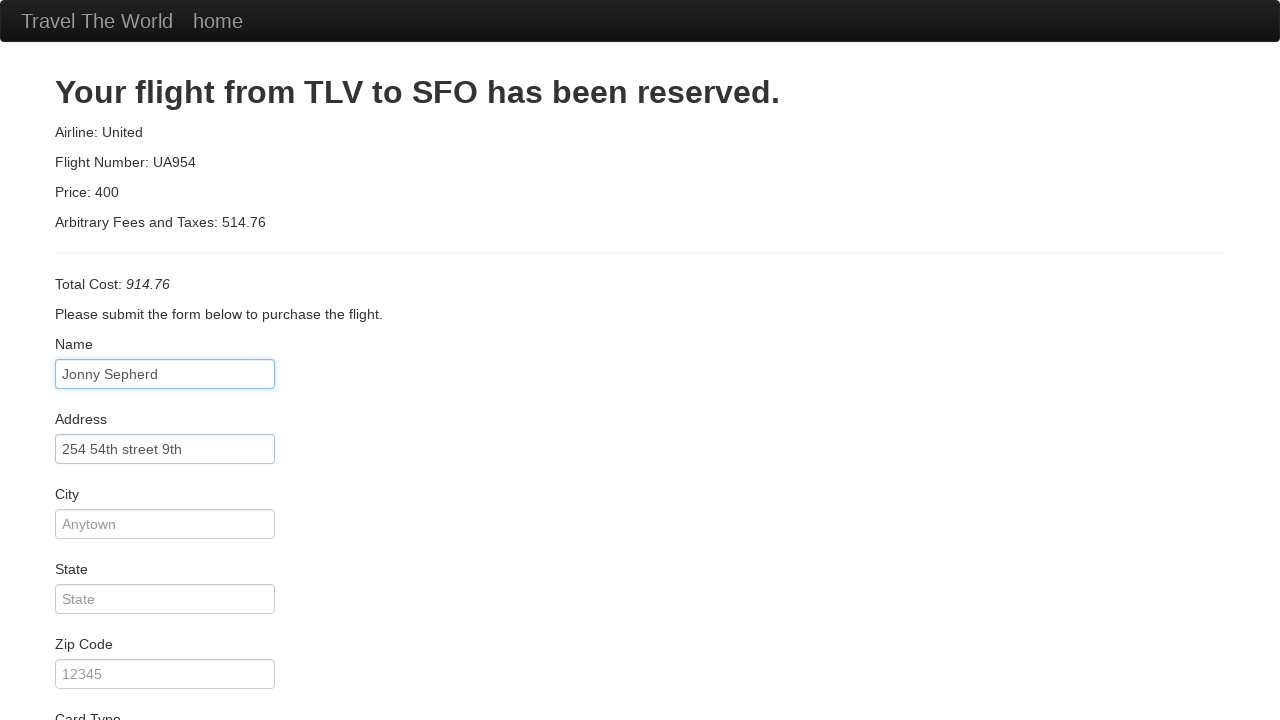

Filled city field with 'NY' on input[name='city']
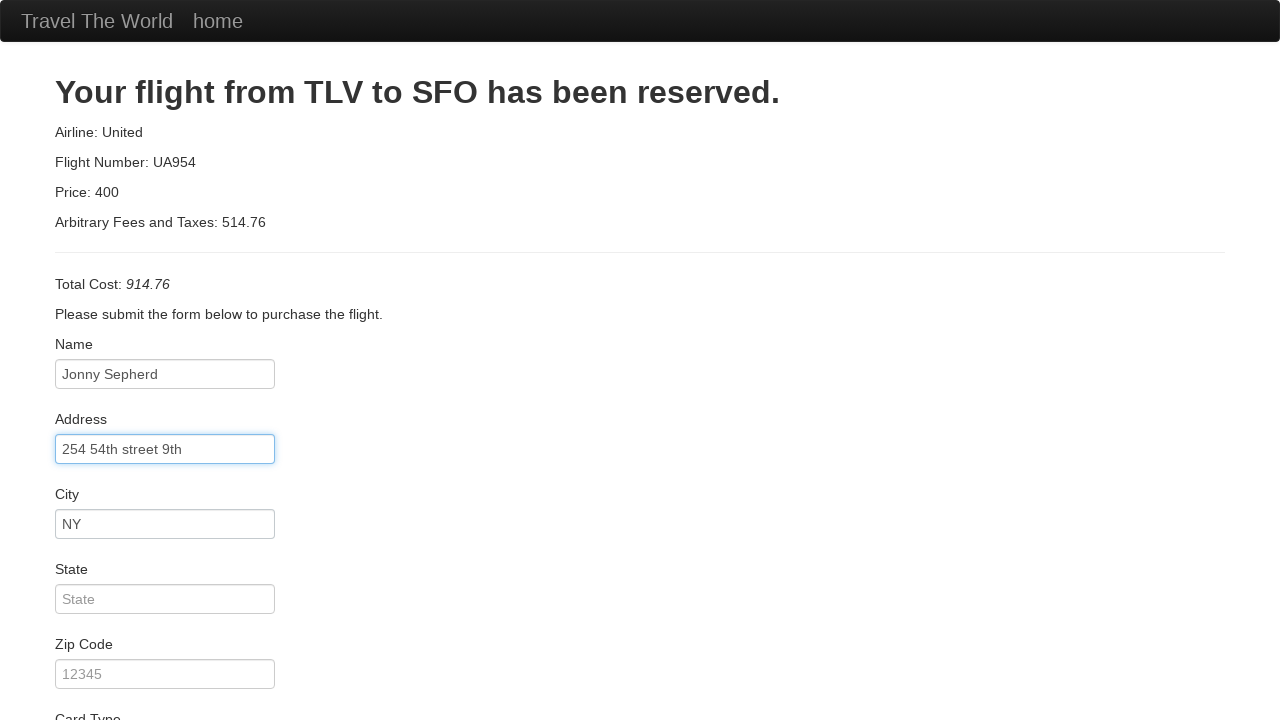

Filled state field with 'NY' on input[name='state']
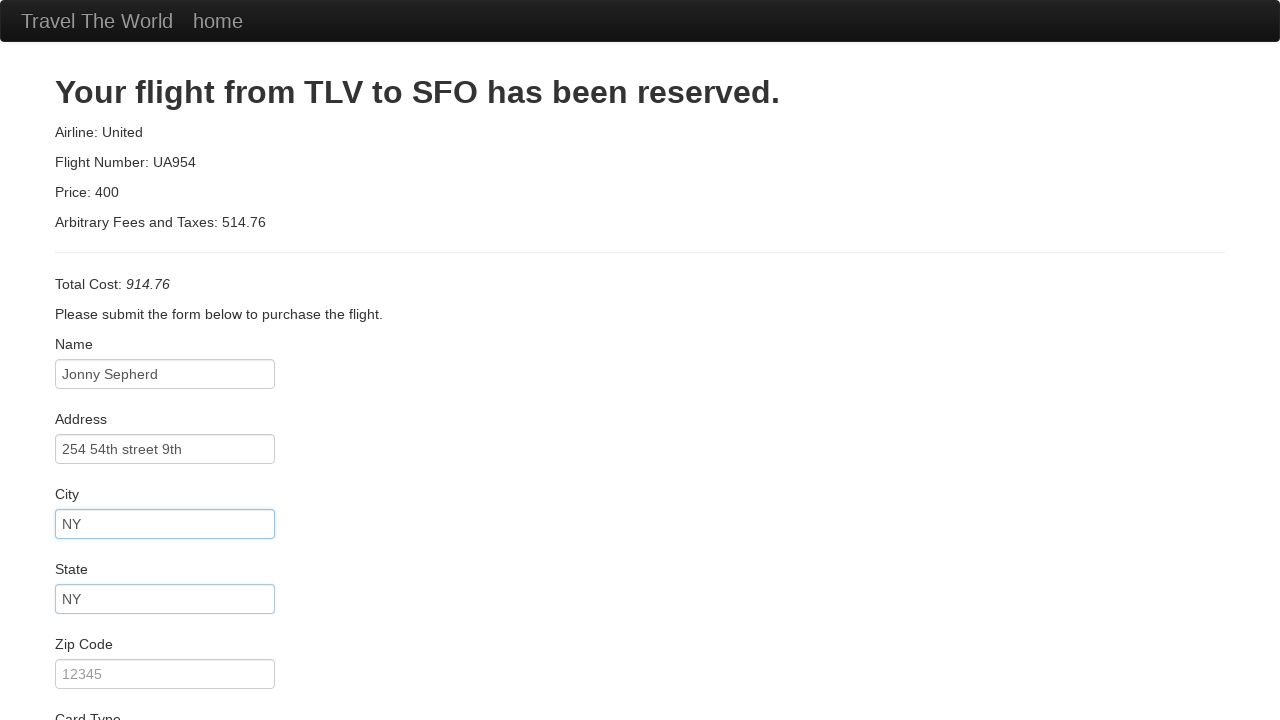

Filled zip code field with '12345' on input[name='zipCode']
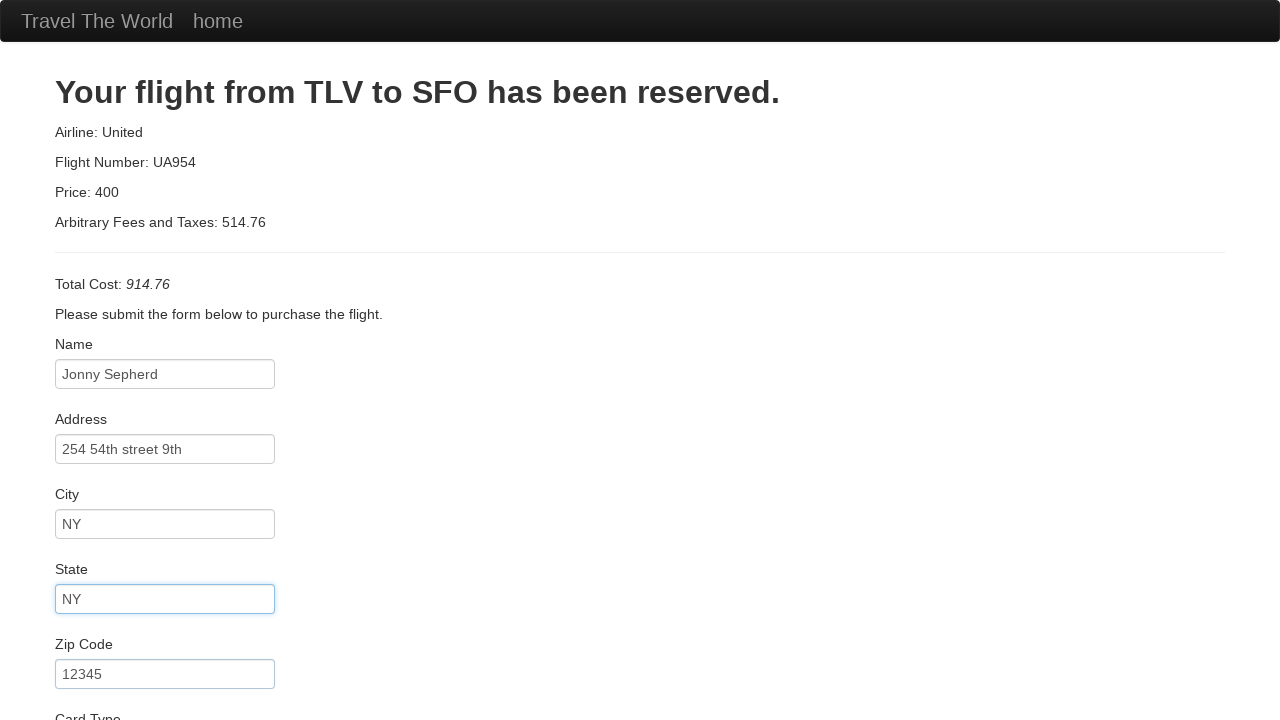

Selected American Express as card type on select[name='cardType']
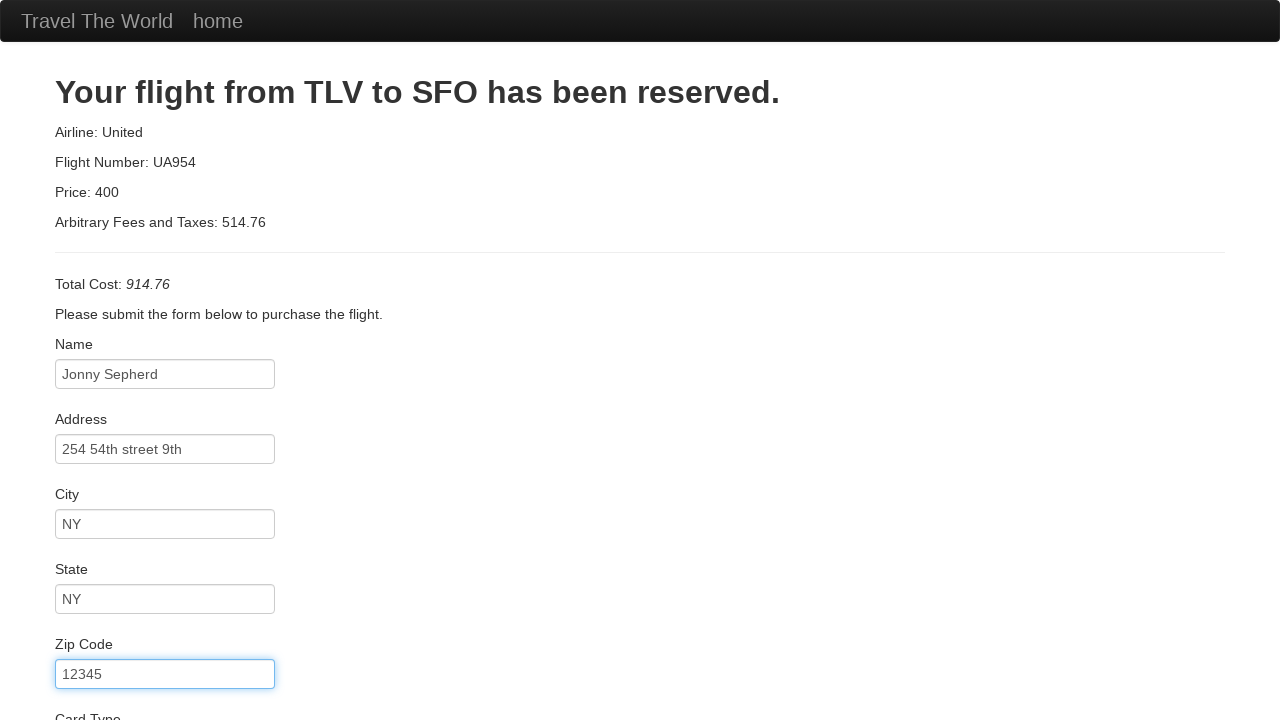

Filled credit card number on #creditCardNumber
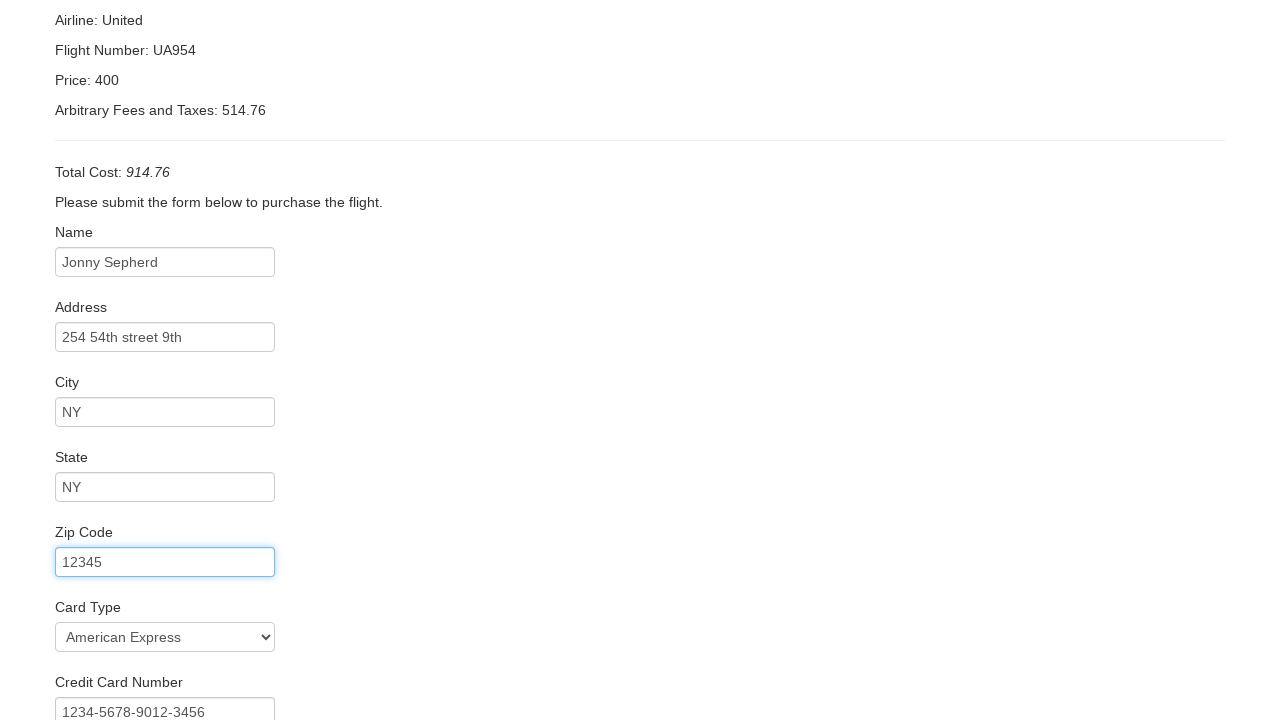

Filled credit card expiration month as '09' on #creditCardMonth
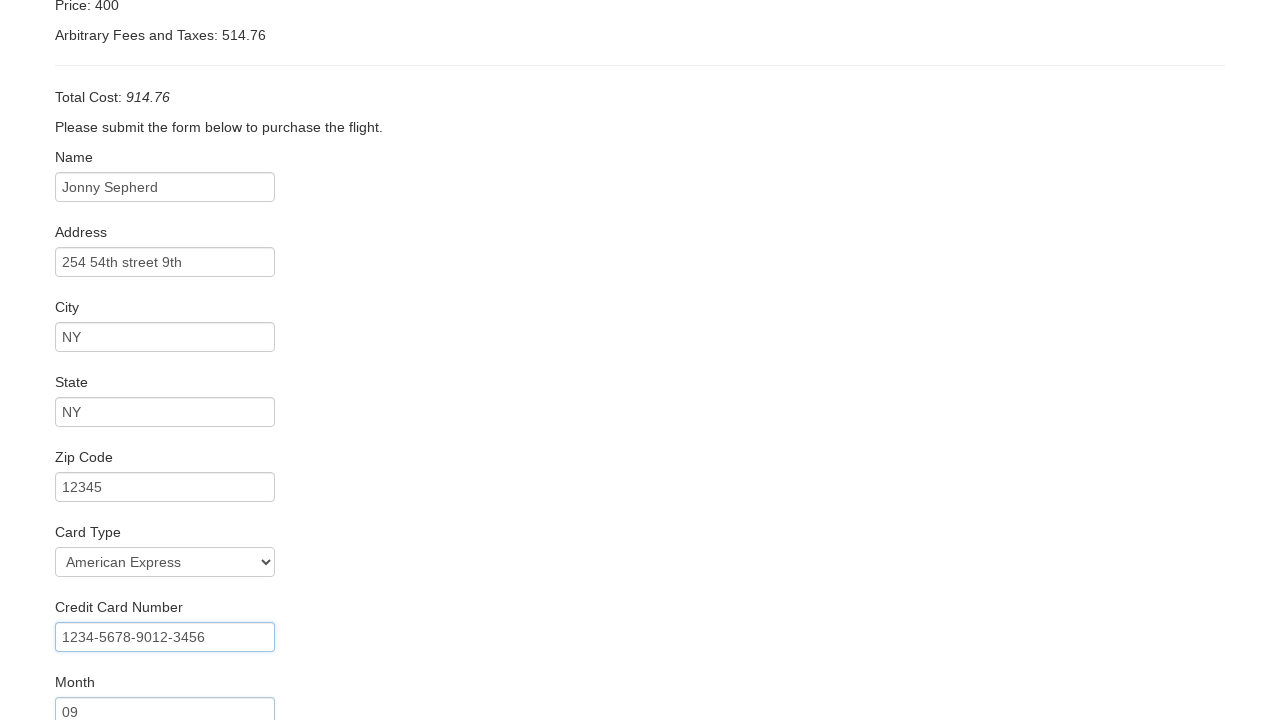

Filled credit card expiration year as '2021' on #creditCardYear
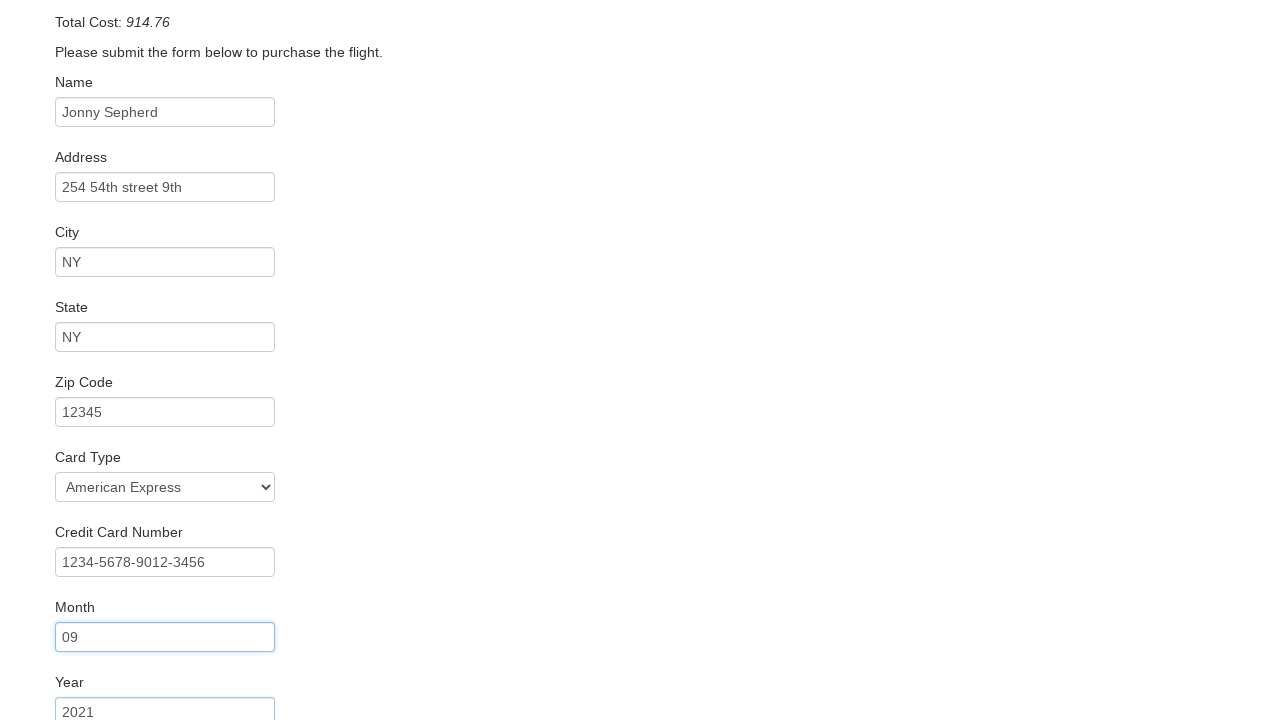

Filled name on card as 'Jonny Sepherd' on #nameOnCard
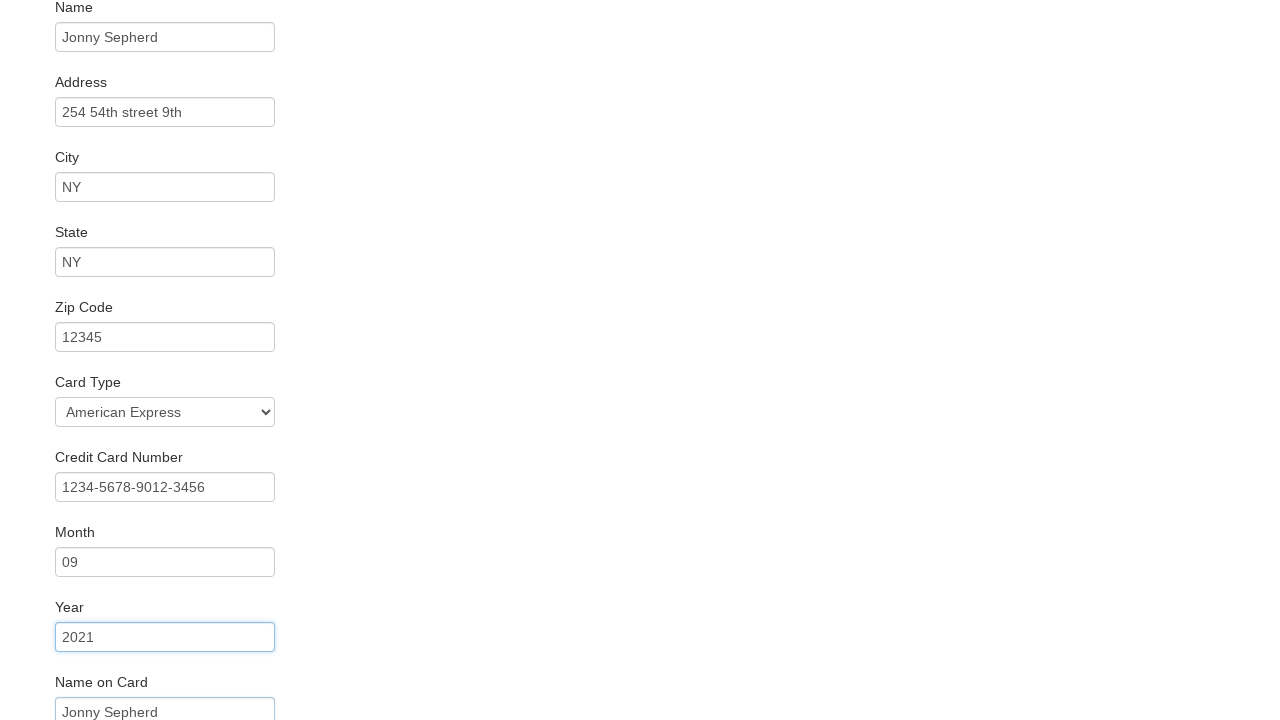

Checked 'Remember Me' checkbox at (62, 656) on #rememberMe
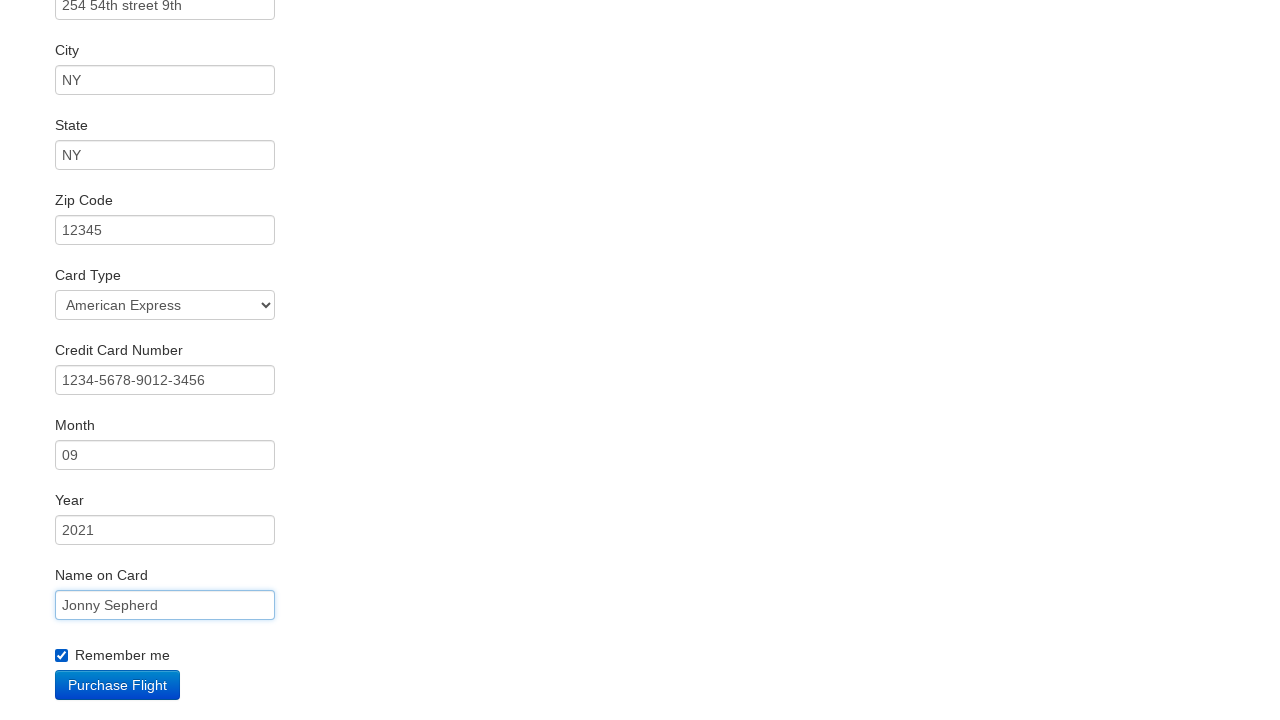

Clicked Purchase Flight button at (118, 685) on input[type='submit'][value='Purchase Flight']
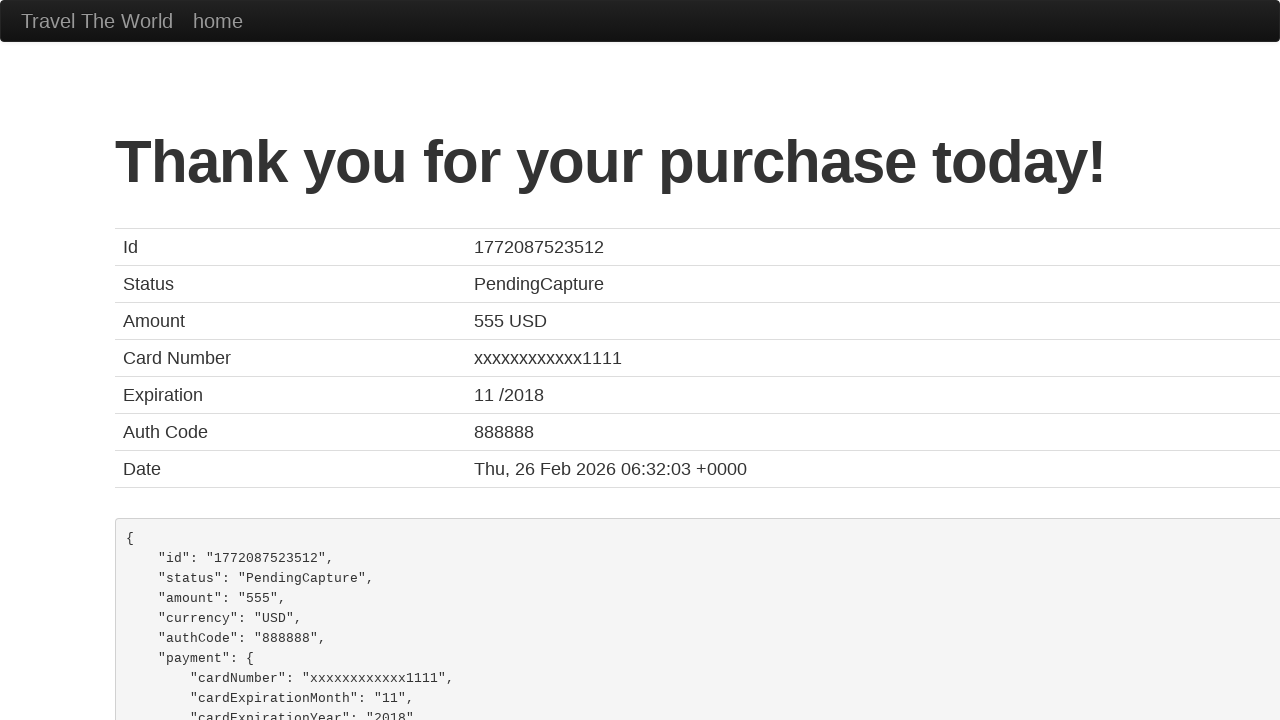

Confirmation page loaded with heading element
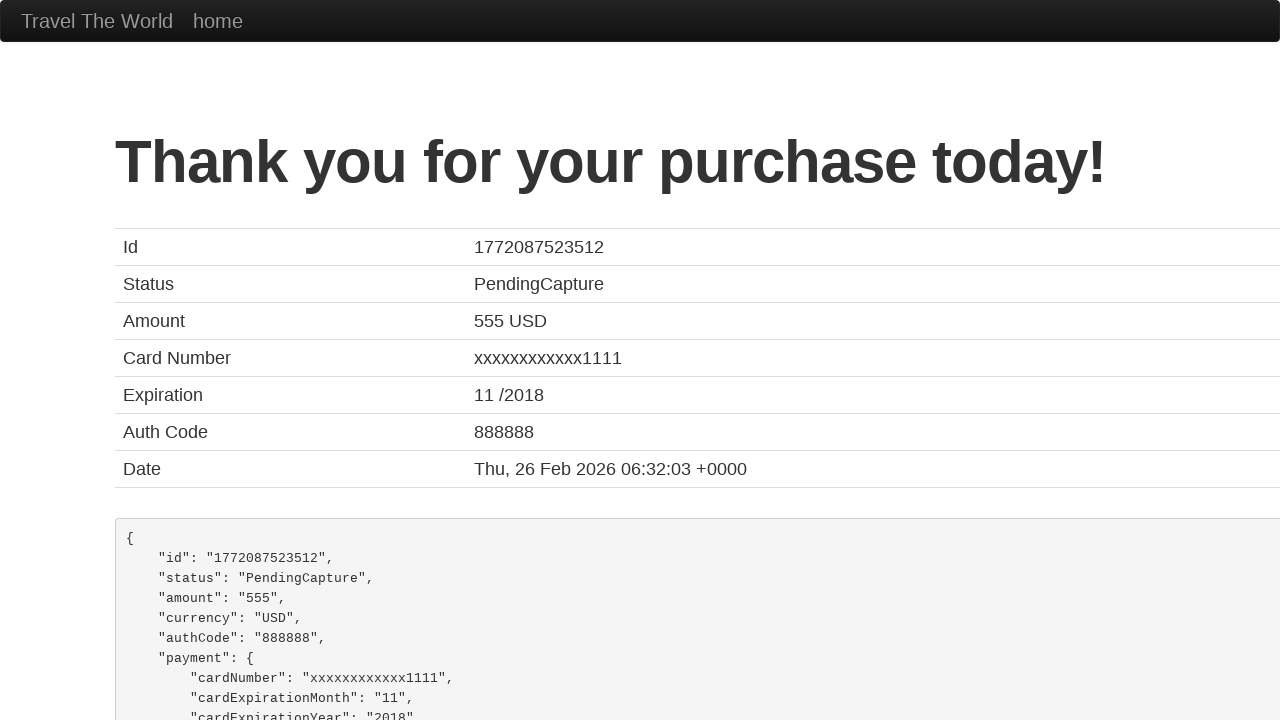

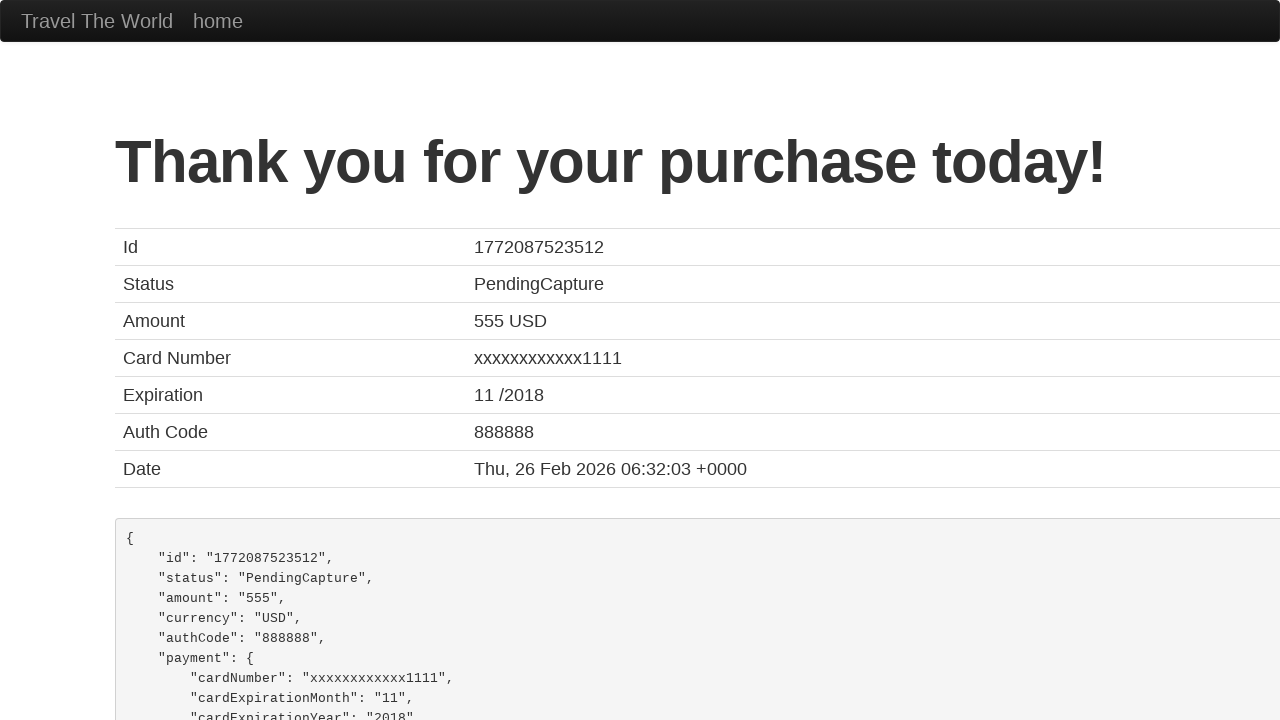